Tests login functionality on Vtiger CRM demo site by clearing and filling username and password fields

Starting URL: https://demo.vtiger.com/vtigercrm/index.php

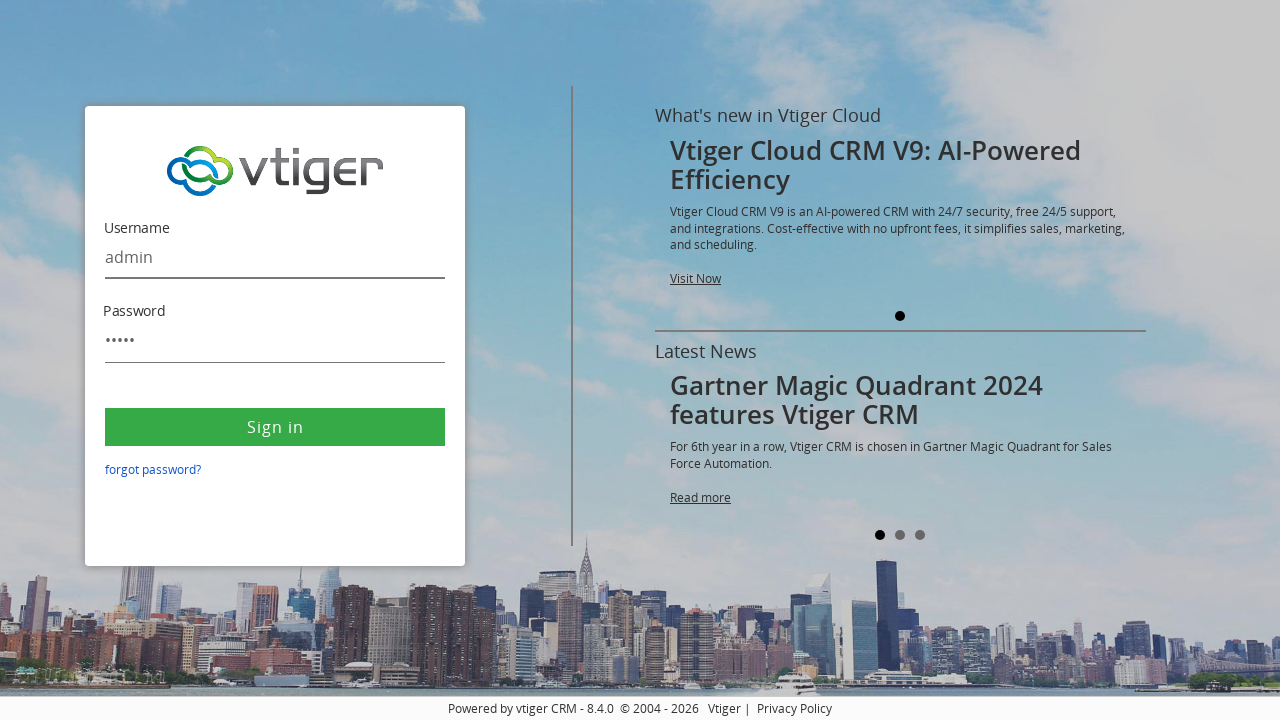

Cleared username field on #username
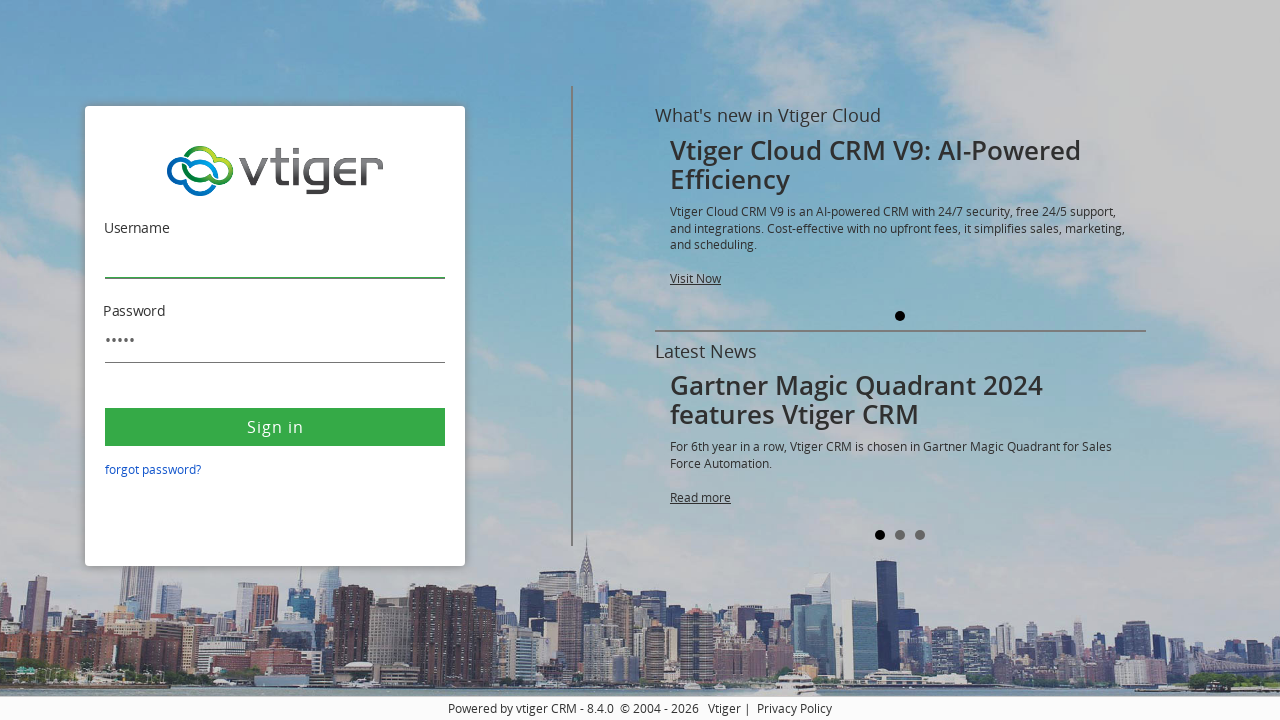

Filled username field with 'admin' on #username
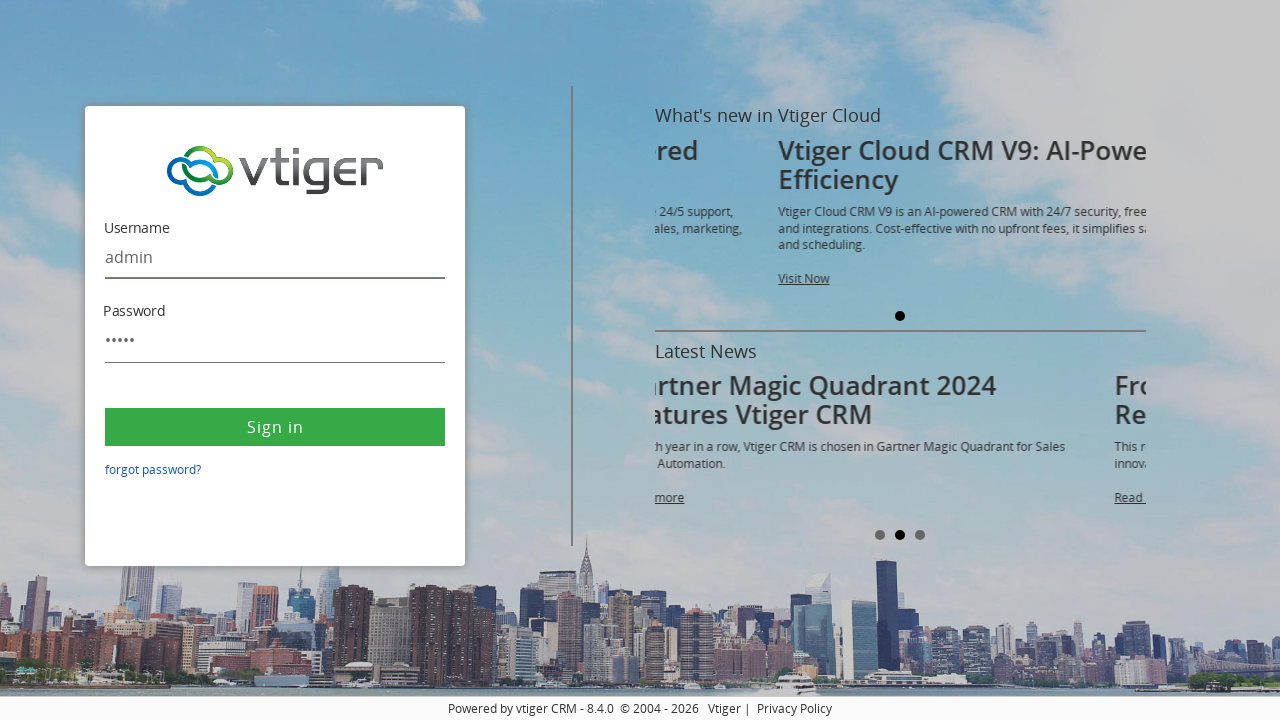

Cleared password field on #password
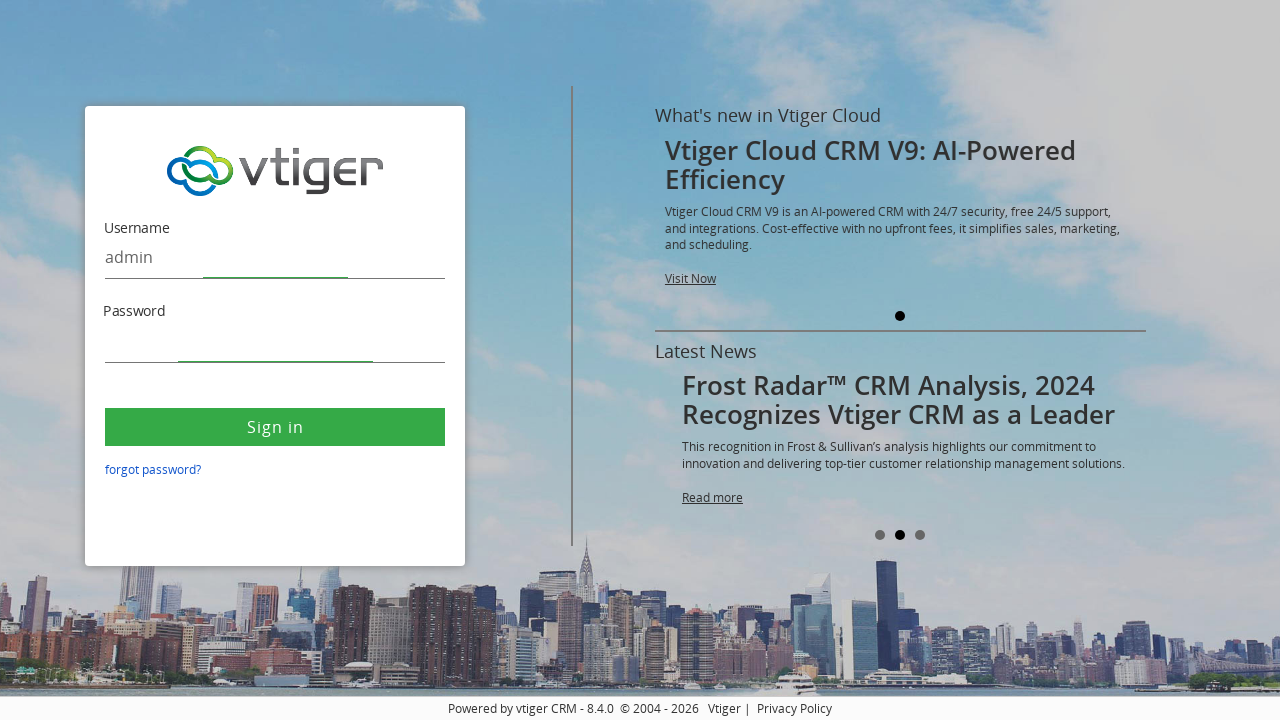

Filled password field with 'Test@123' on #password
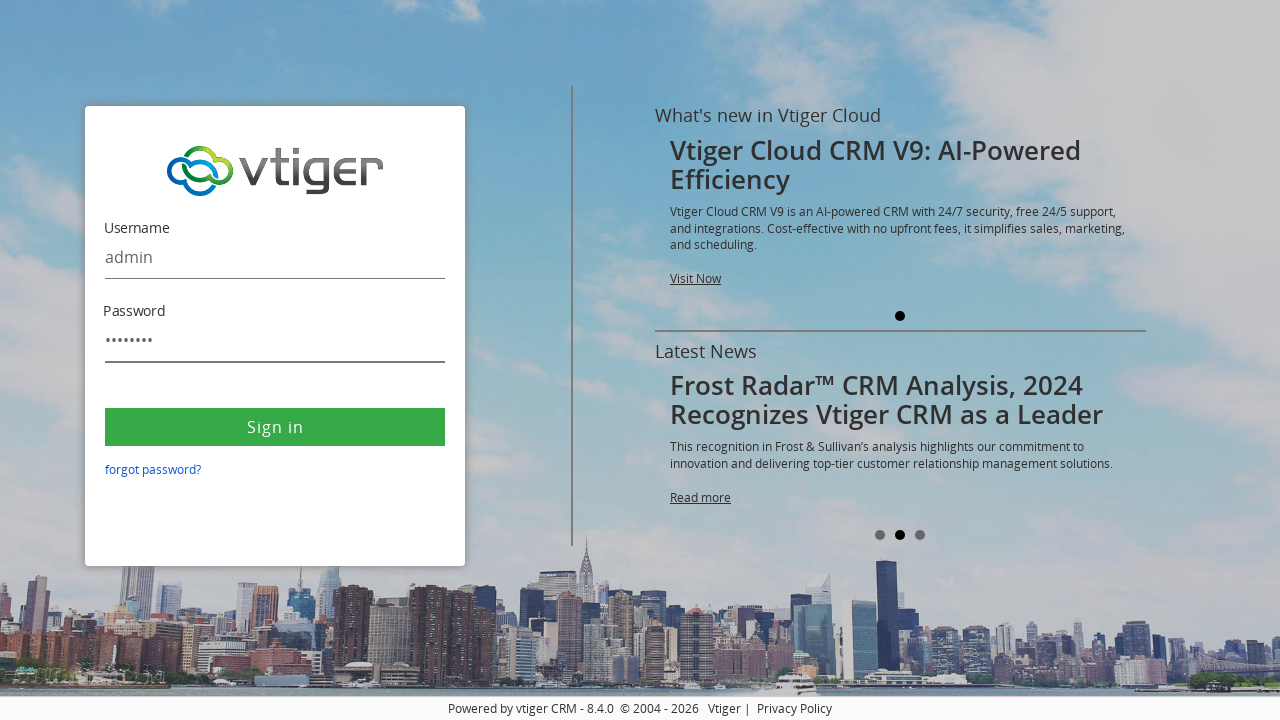

Pressed Enter to submit login form on #password
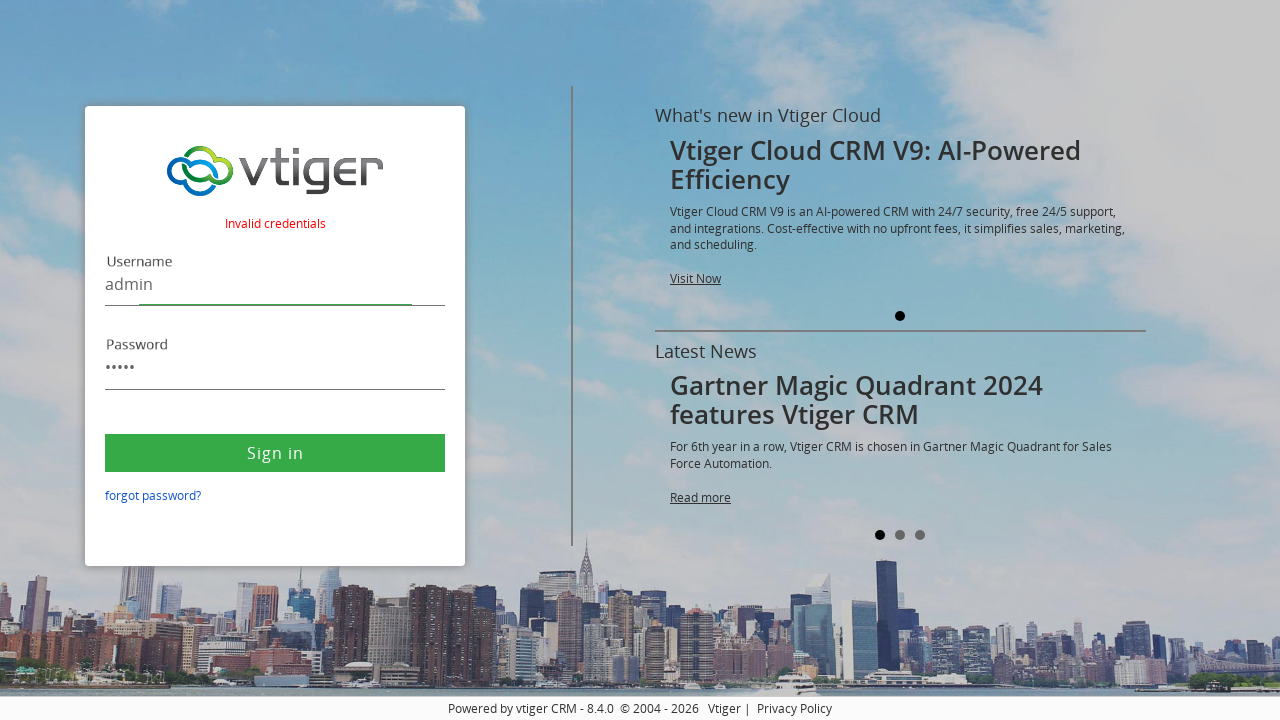

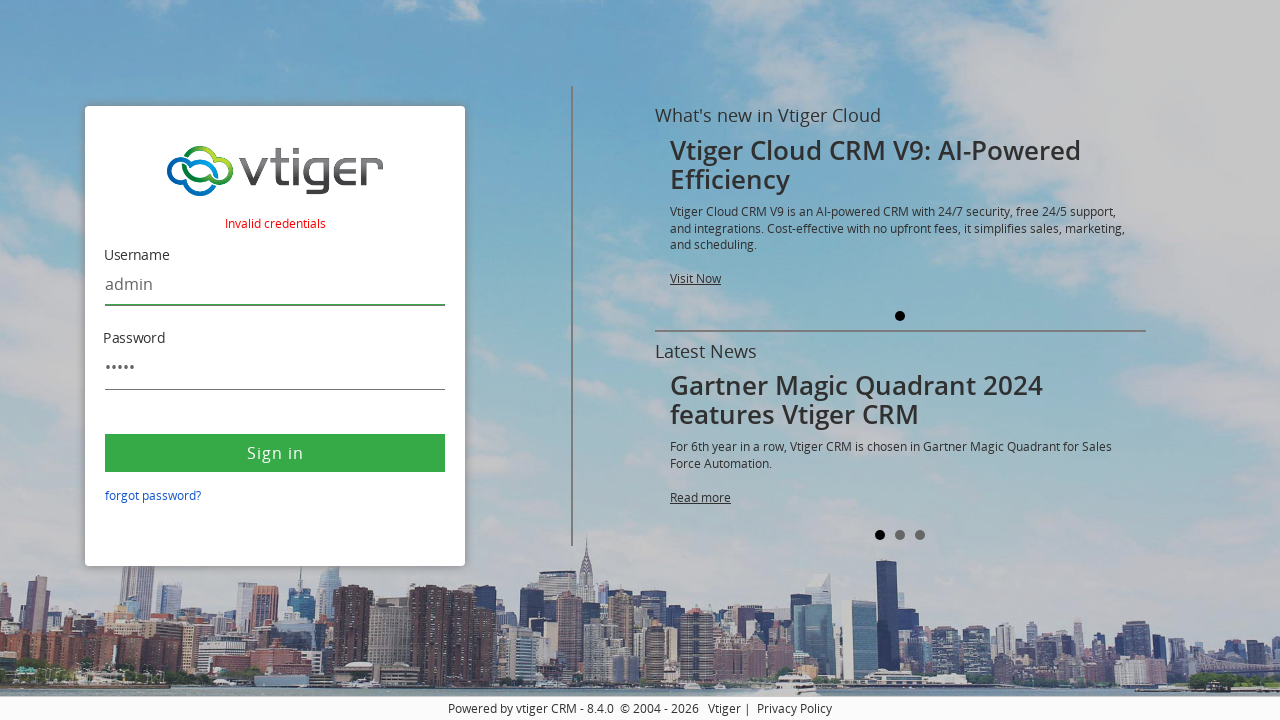